Tests the Python.org website search functionality by entering "pycon" in the search field and pressing Enter to submit the search.

Starting URL: http://www.python.org

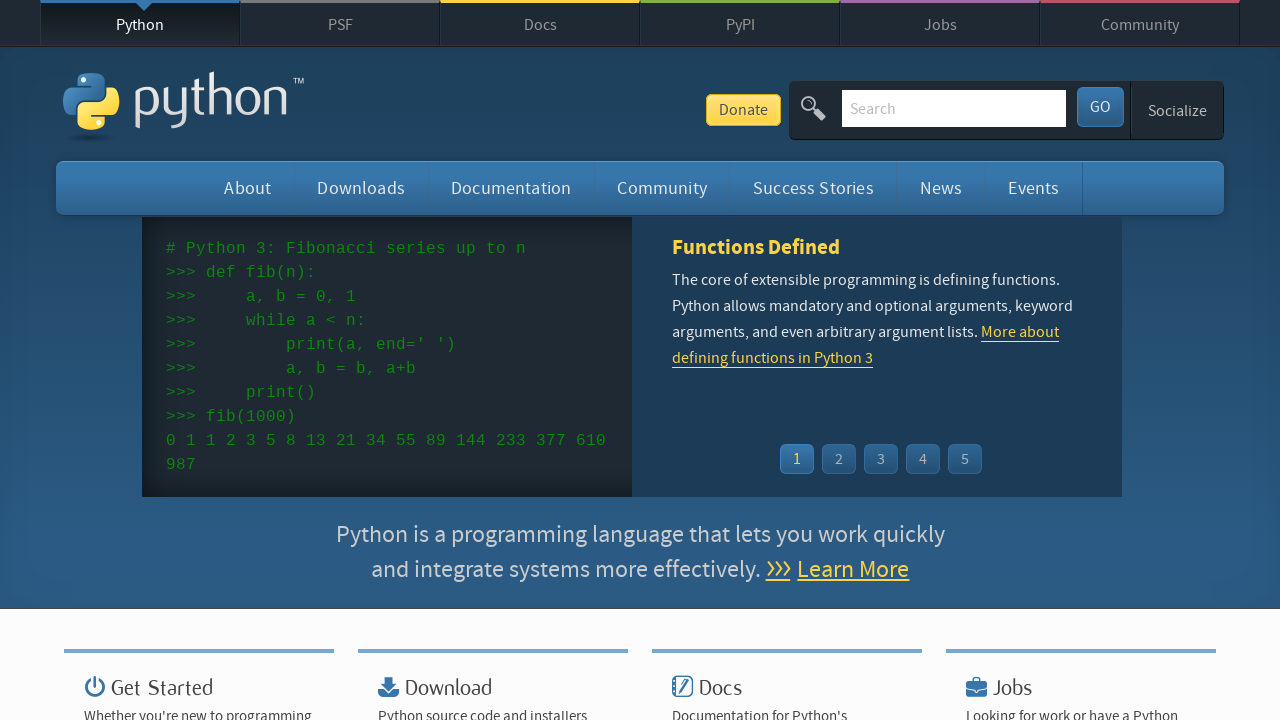

Filled search field with 'pycon' on input[name='q']
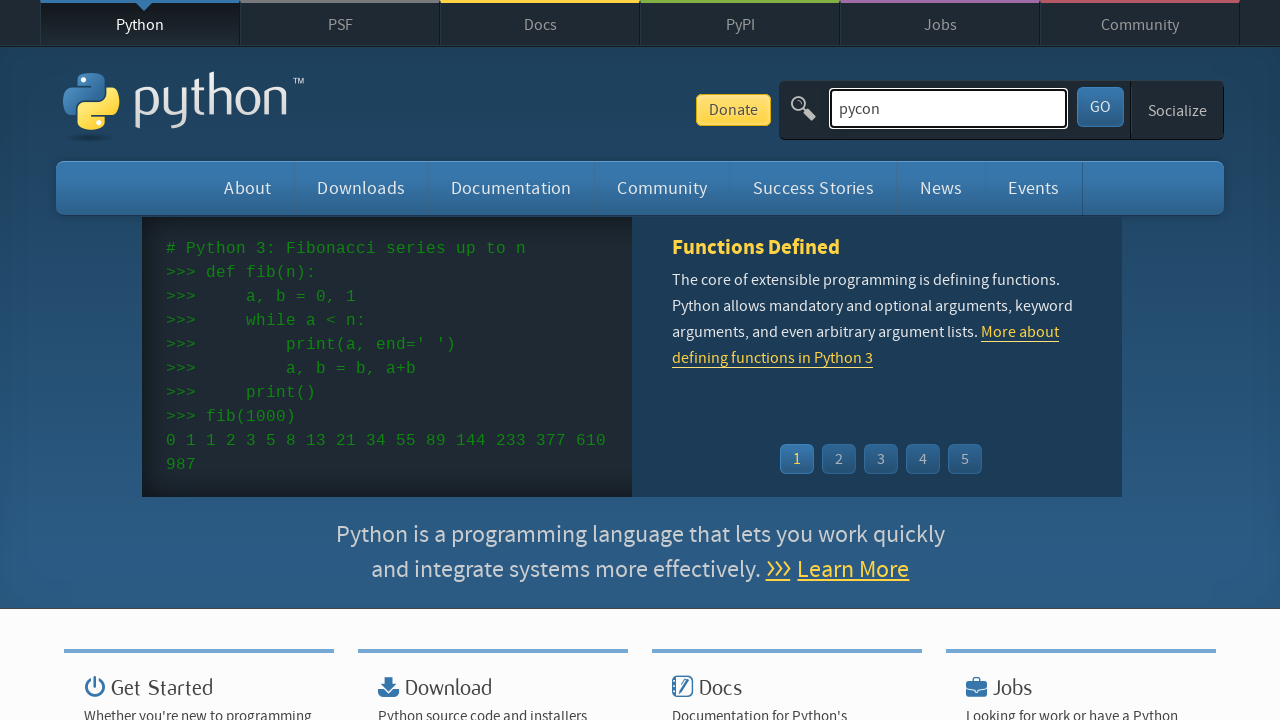

Pressed Enter to submit search for 'pycon' on input[name='q']
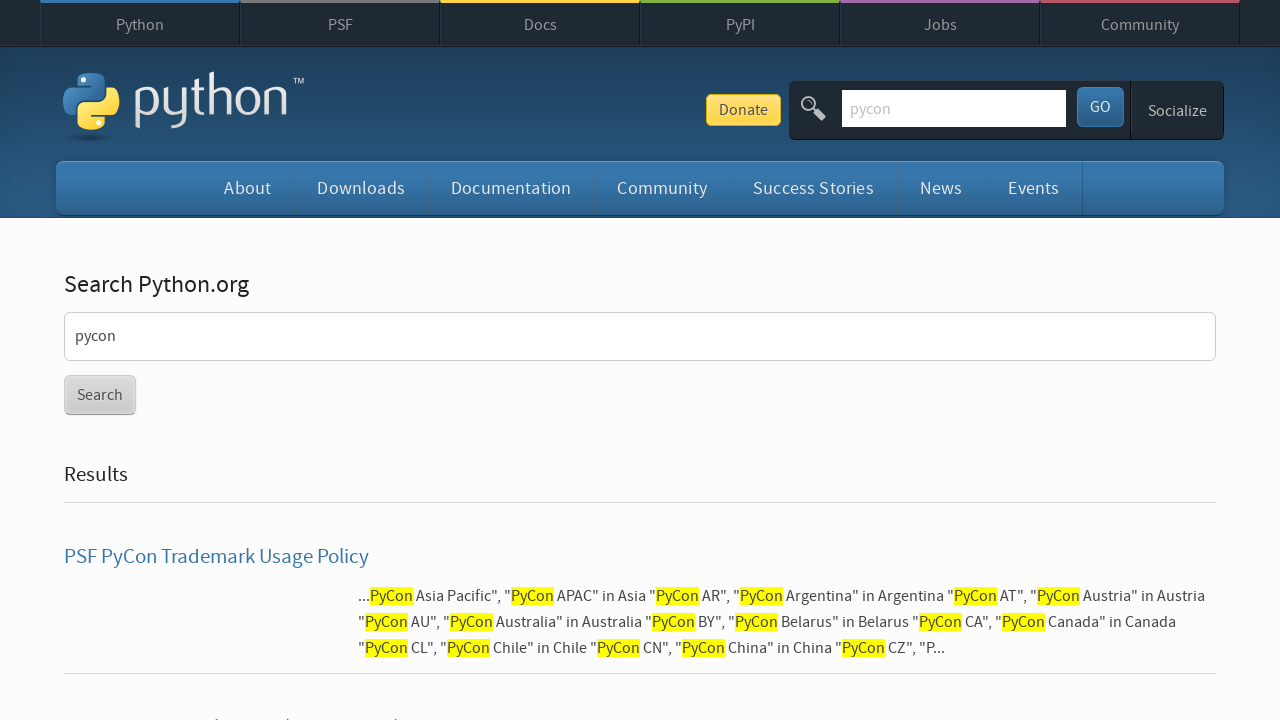

Search results loaded successfully
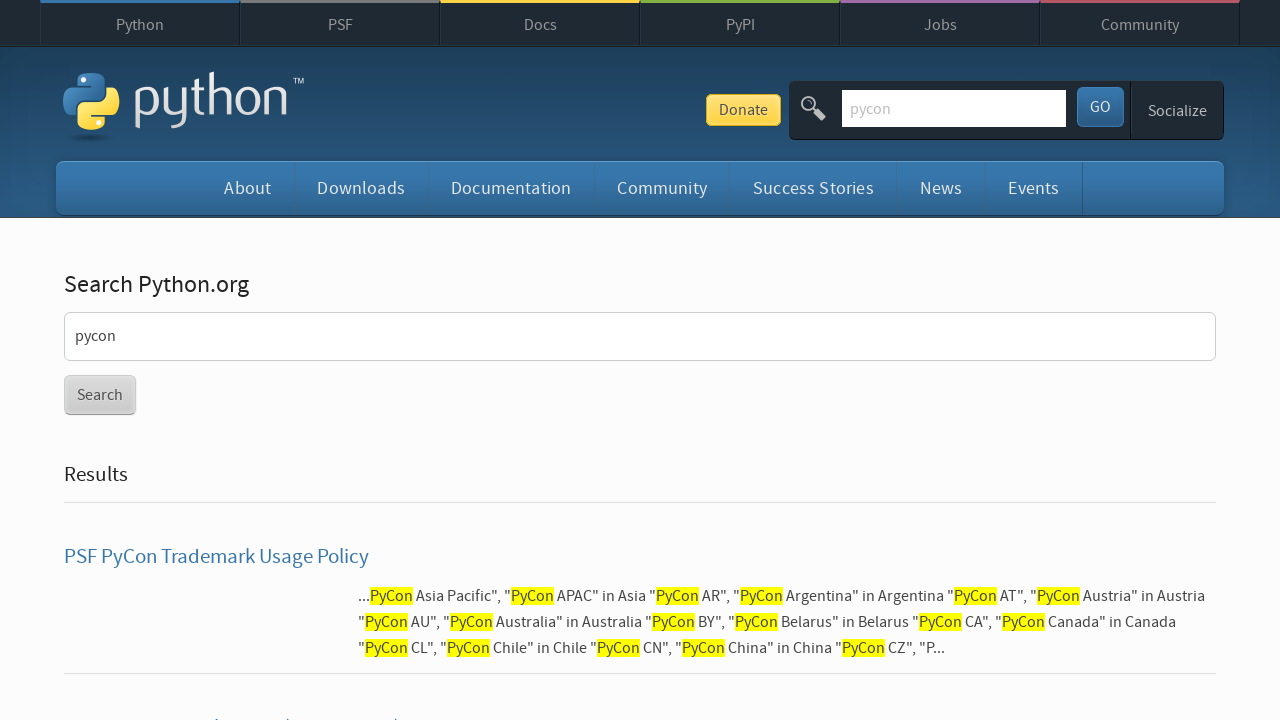

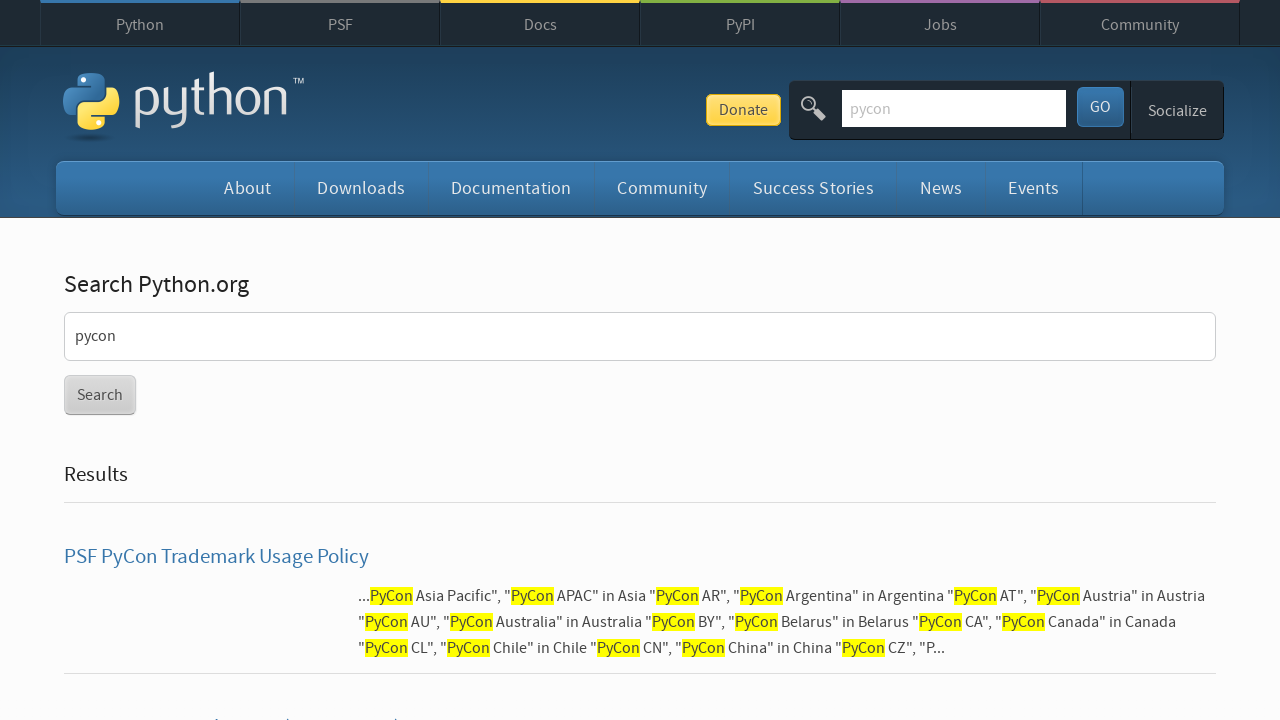